Verifies that the password input field has type="password" attribute

Starting URL: https://vue-demo.daniel-avellaneda.com/signup

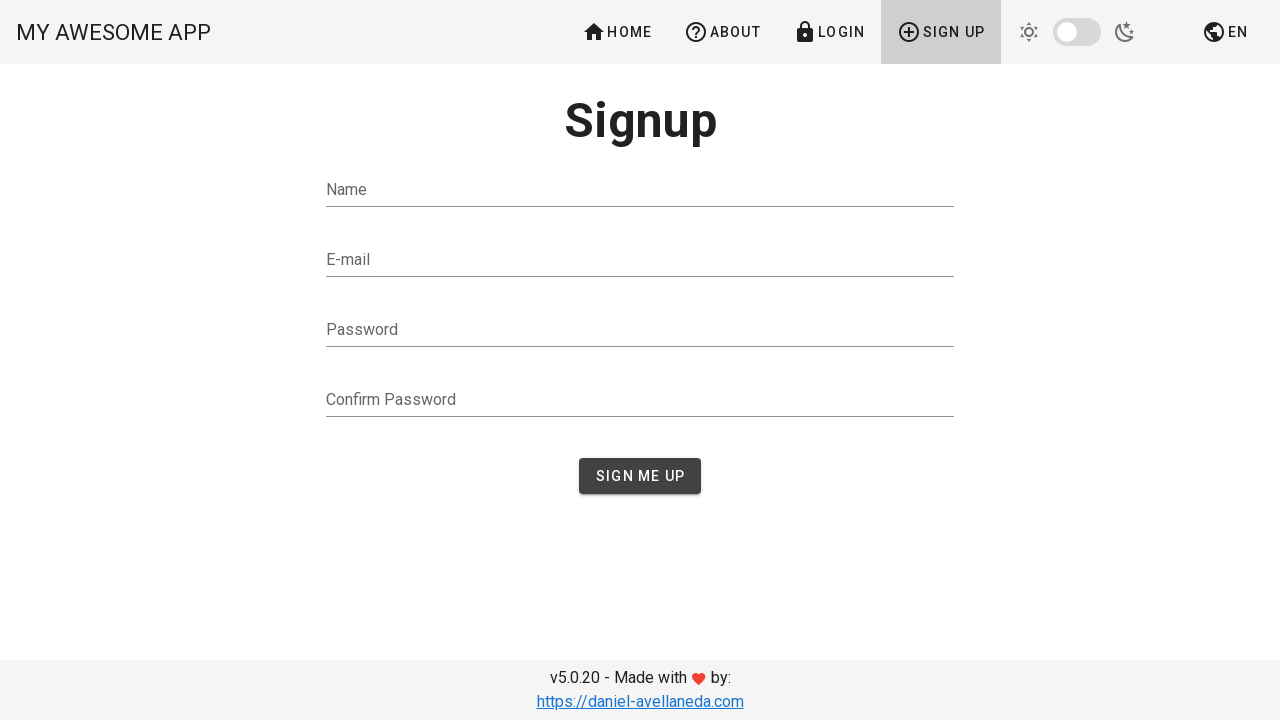

Navigated to signup page
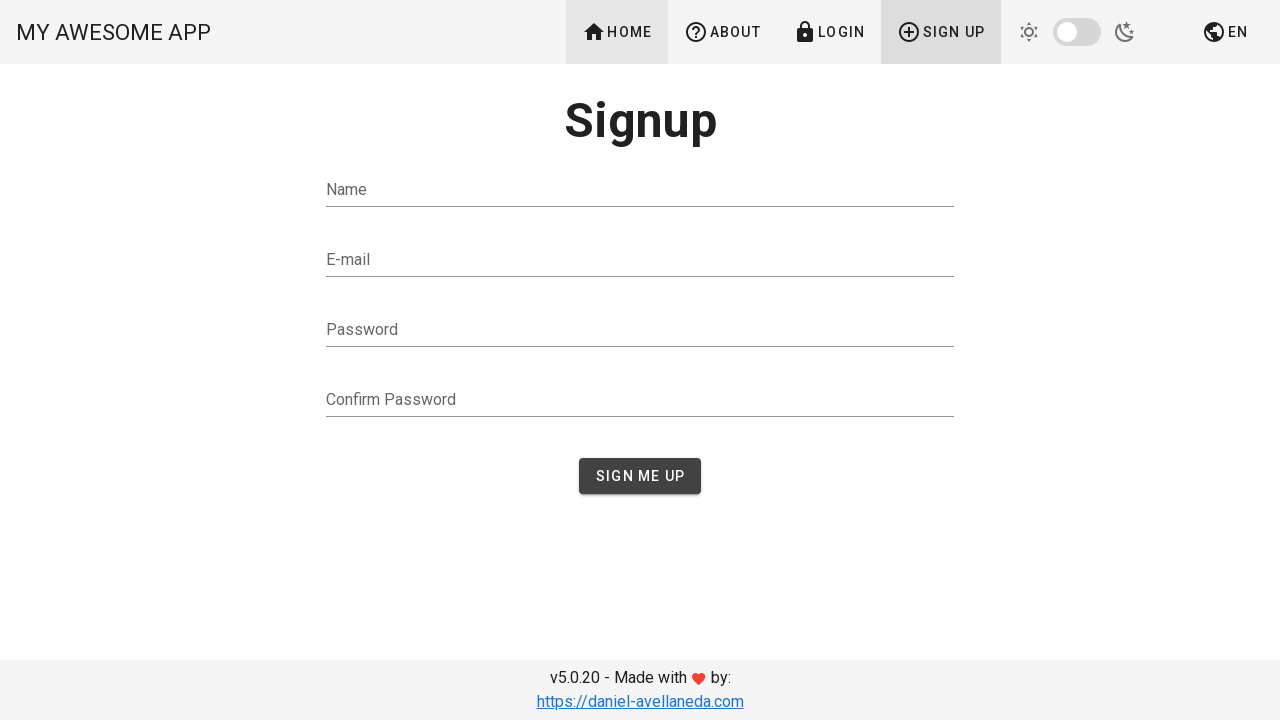

Retrieved type attribute from password input field
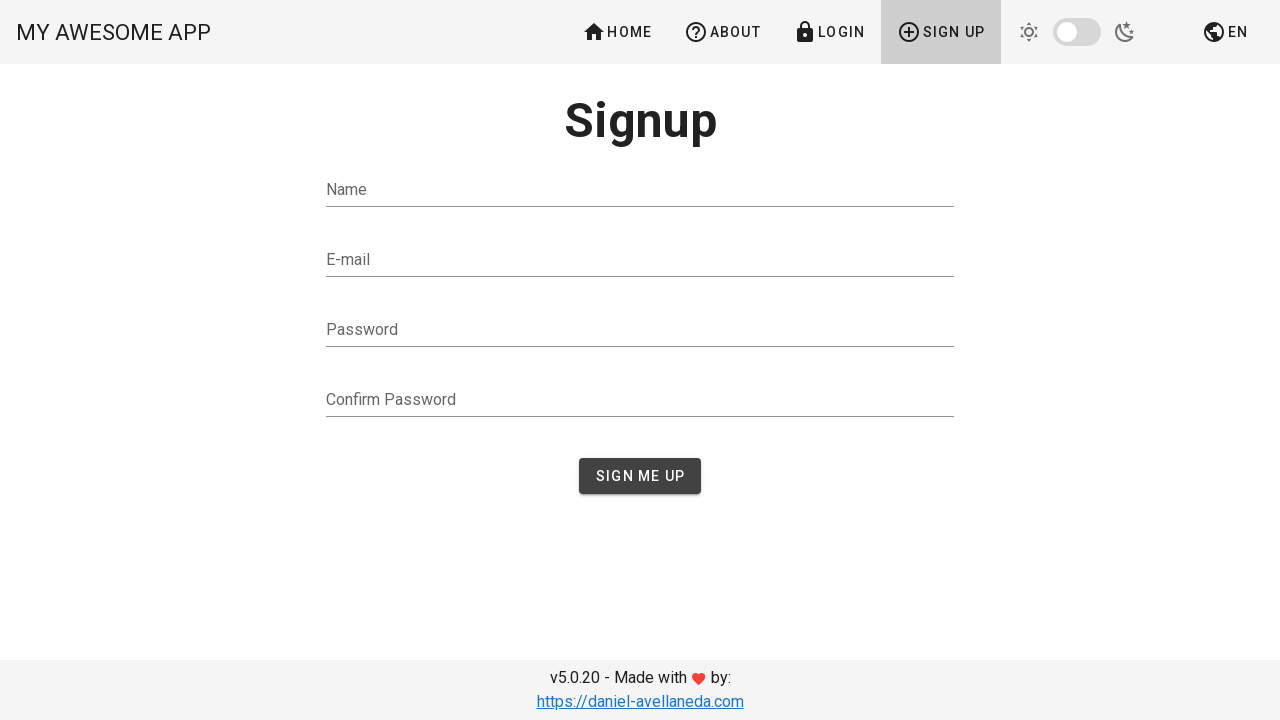

Verified that password input field has type='password' attribute
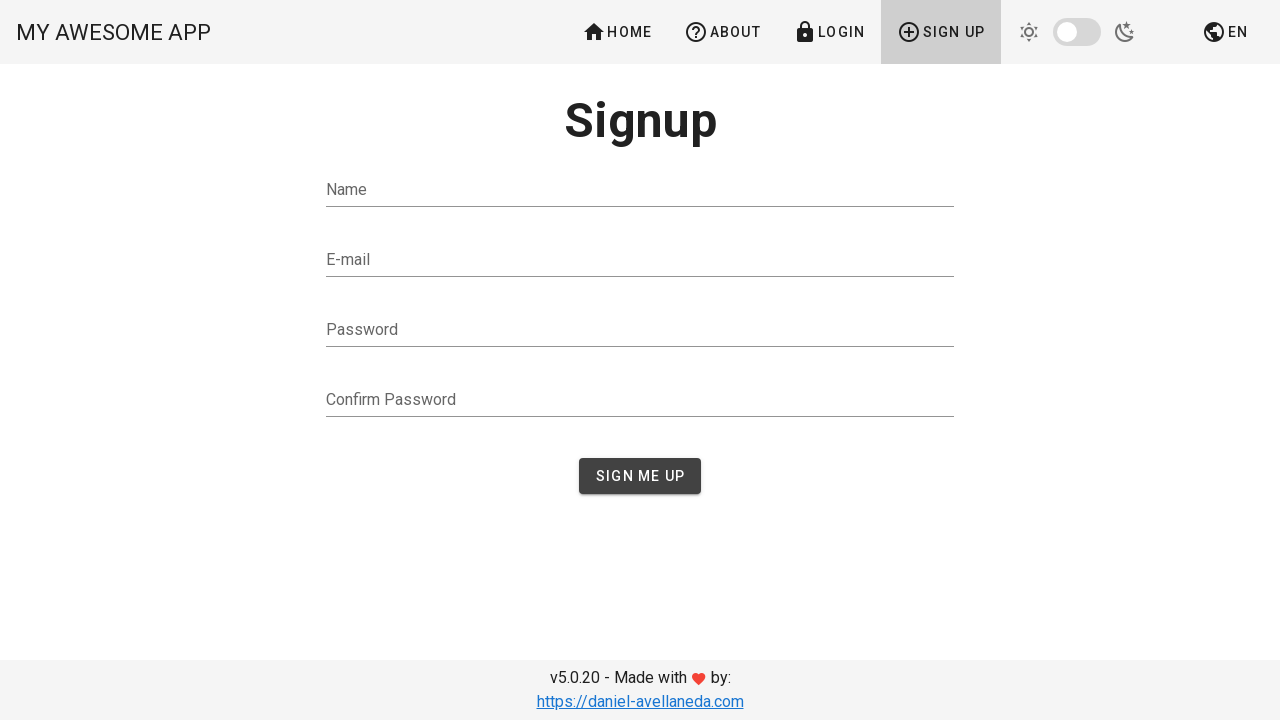

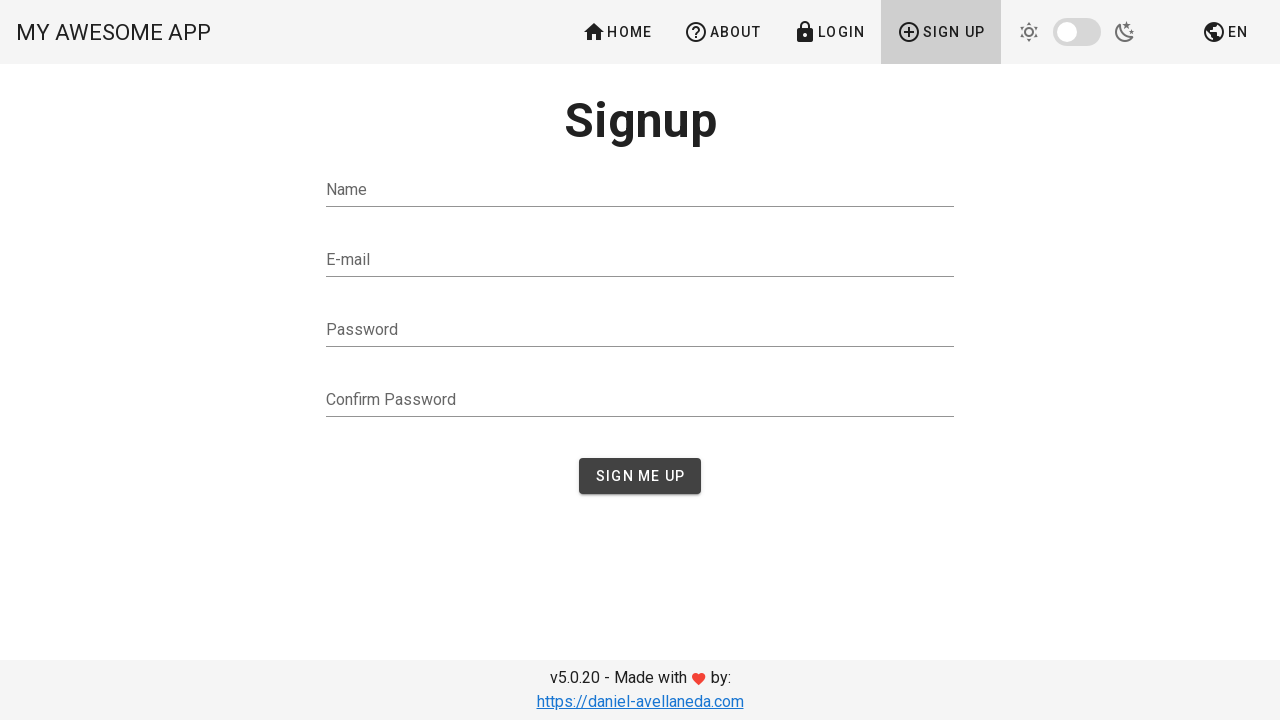